Tests dropdown select element by selecting an option by visible text and verifying the selection

Starting URL: https://www.selenium.dev/selenium/web/web-form.html

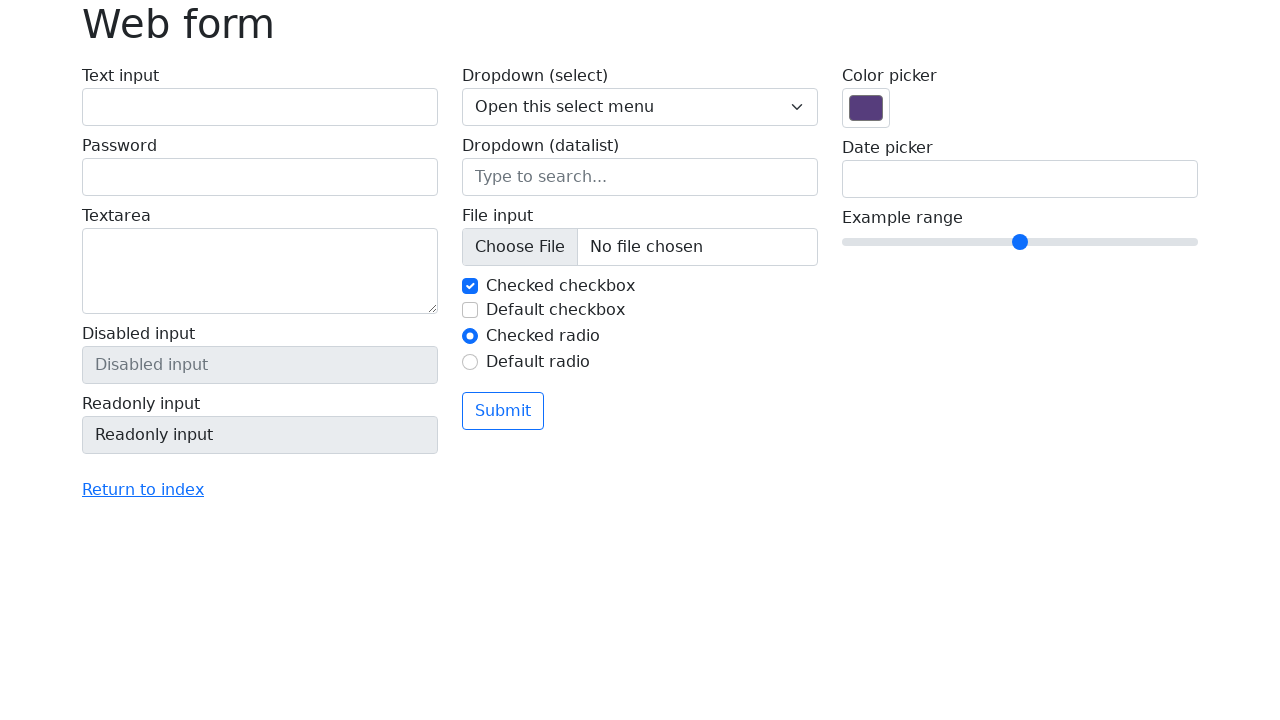

Waited for dropdown element to be visible
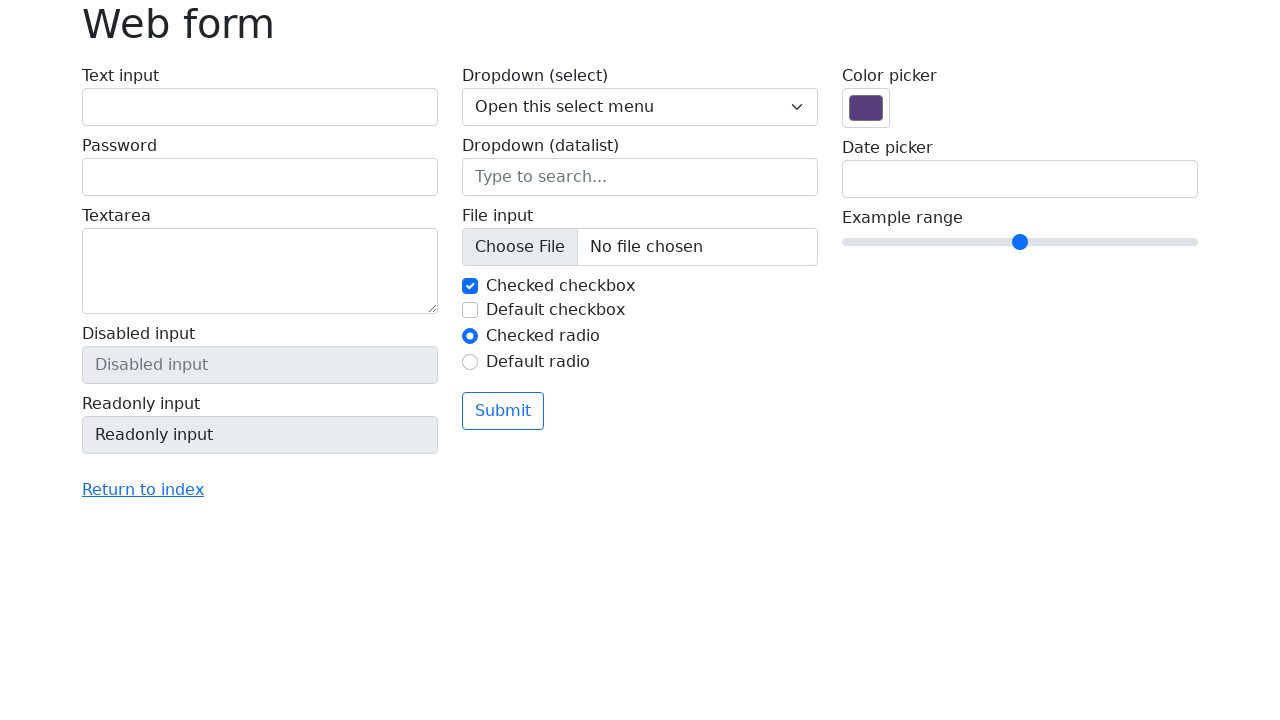

Selected 'Two' option from dropdown by visible text on select[name='my-select']
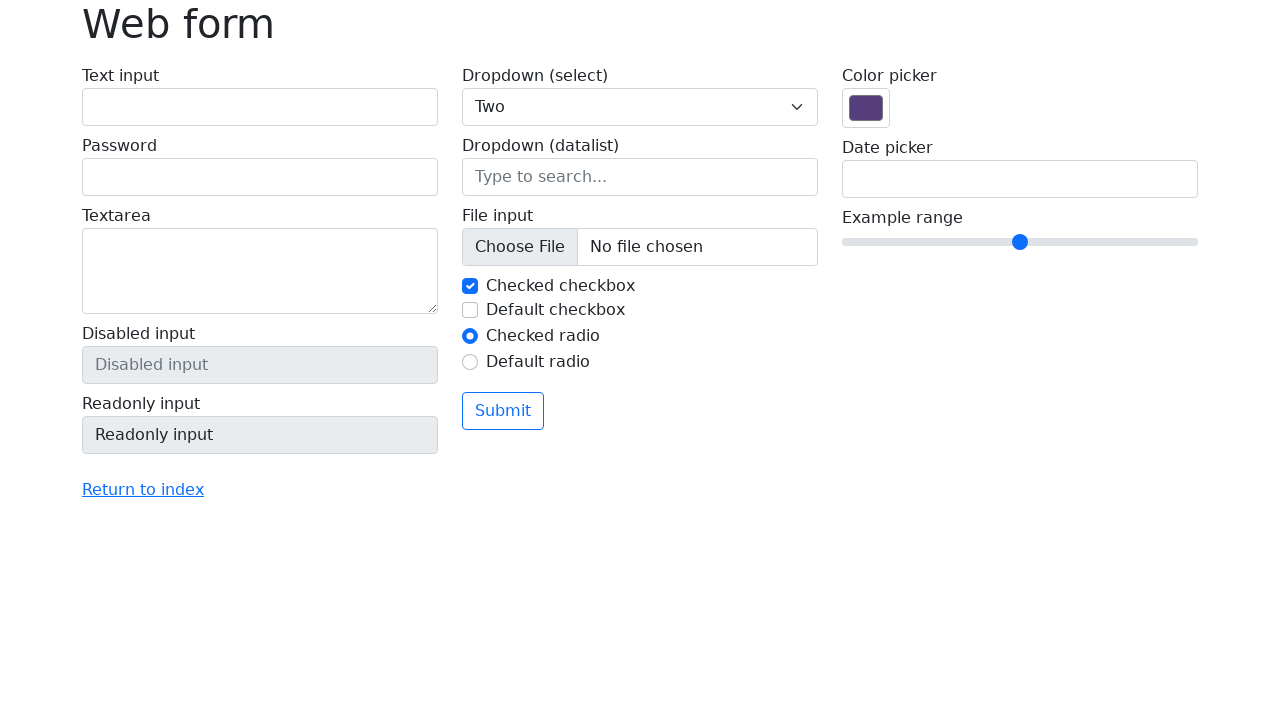

Verified dropdown selection value is '2'
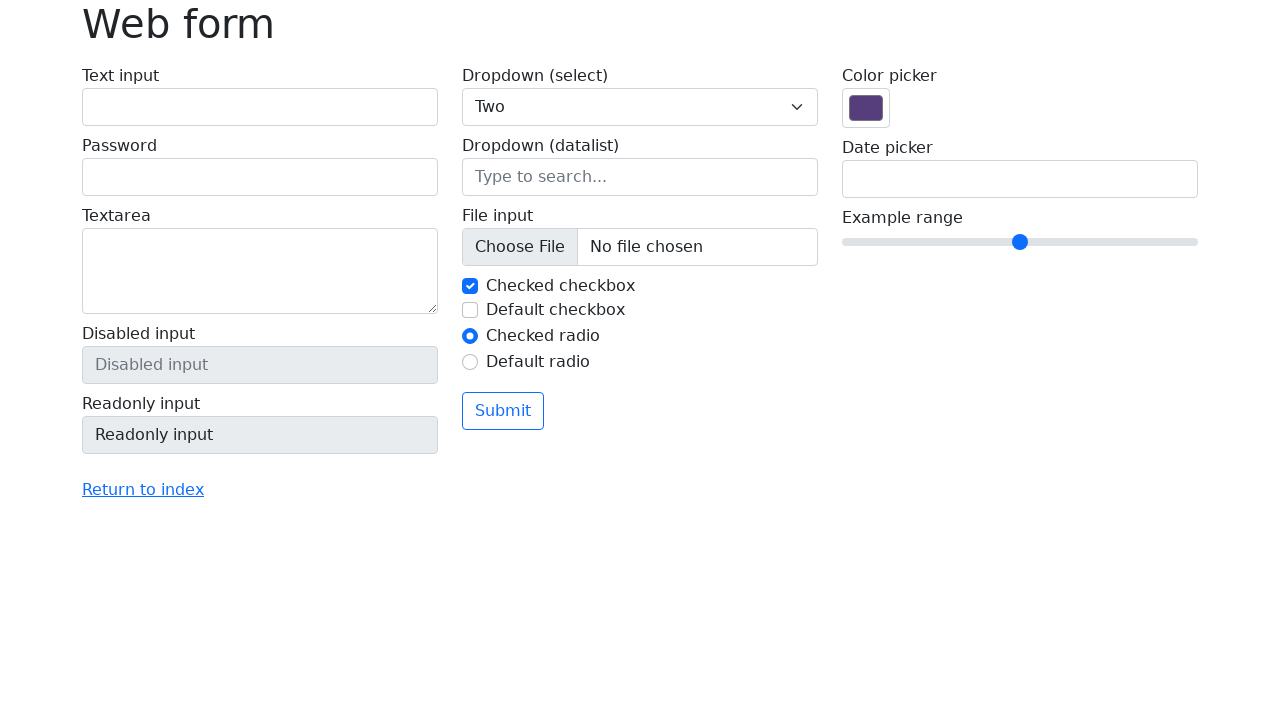

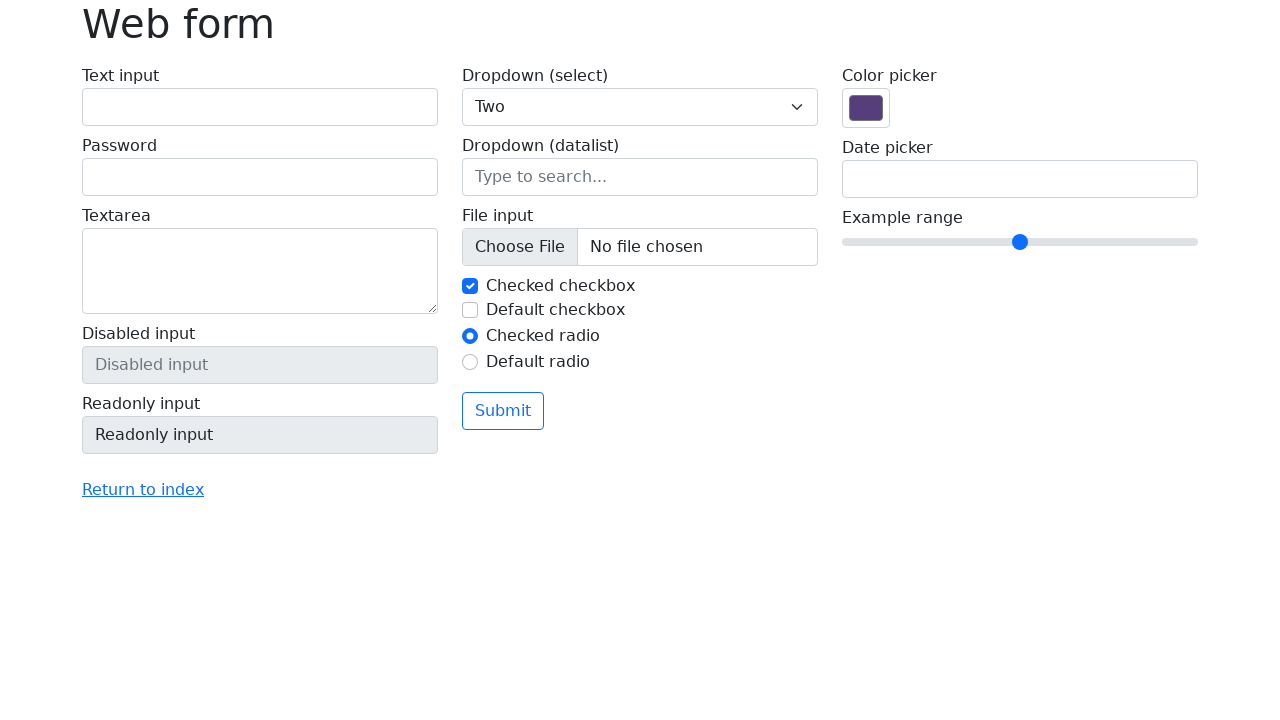